Tests sending a space key to a specific element on the page and verifies that the key press is registered correctly by checking the result text.

Starting URL: http://the-internet.herokuapp.com/key_presses

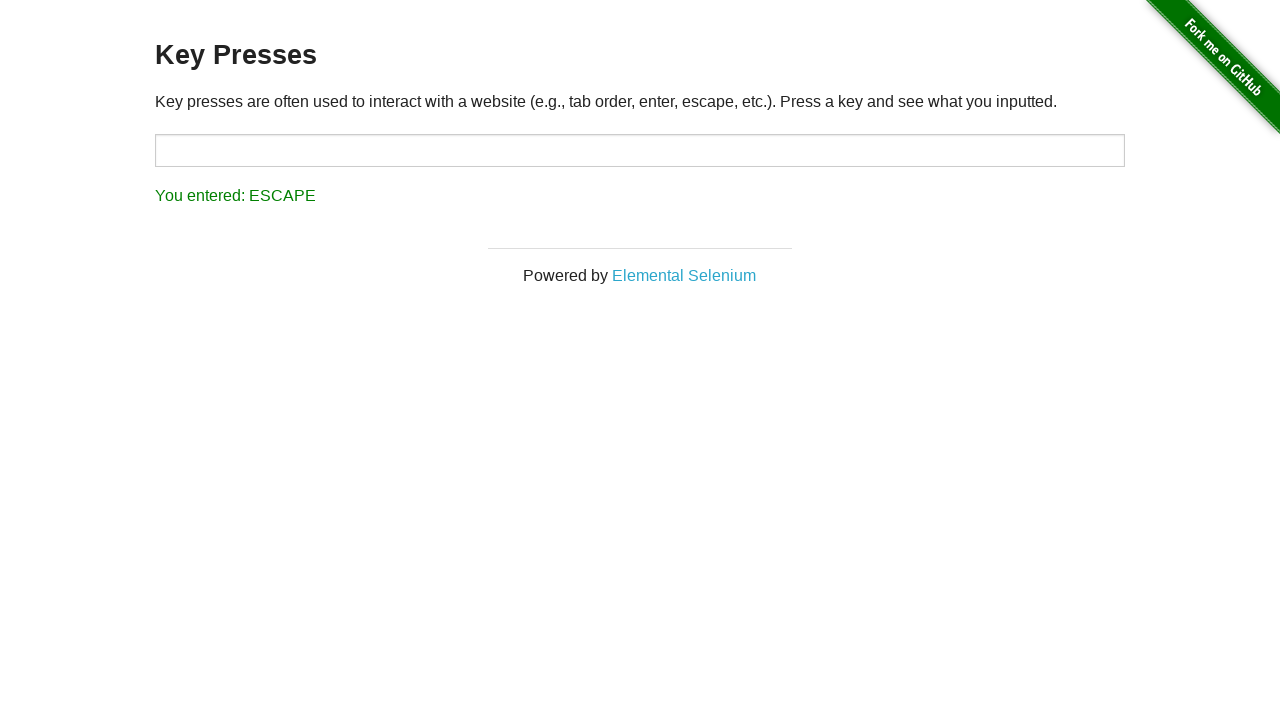

Pressed Space key on target element on #target
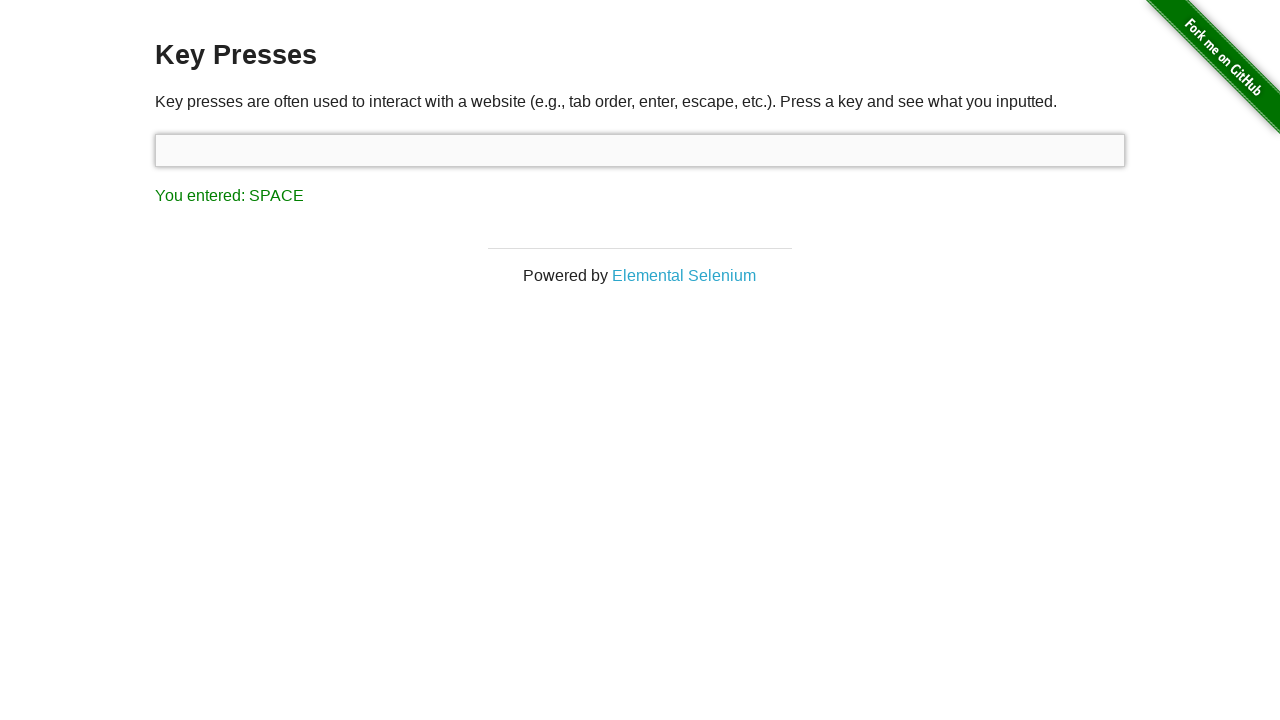

Result text element loaded
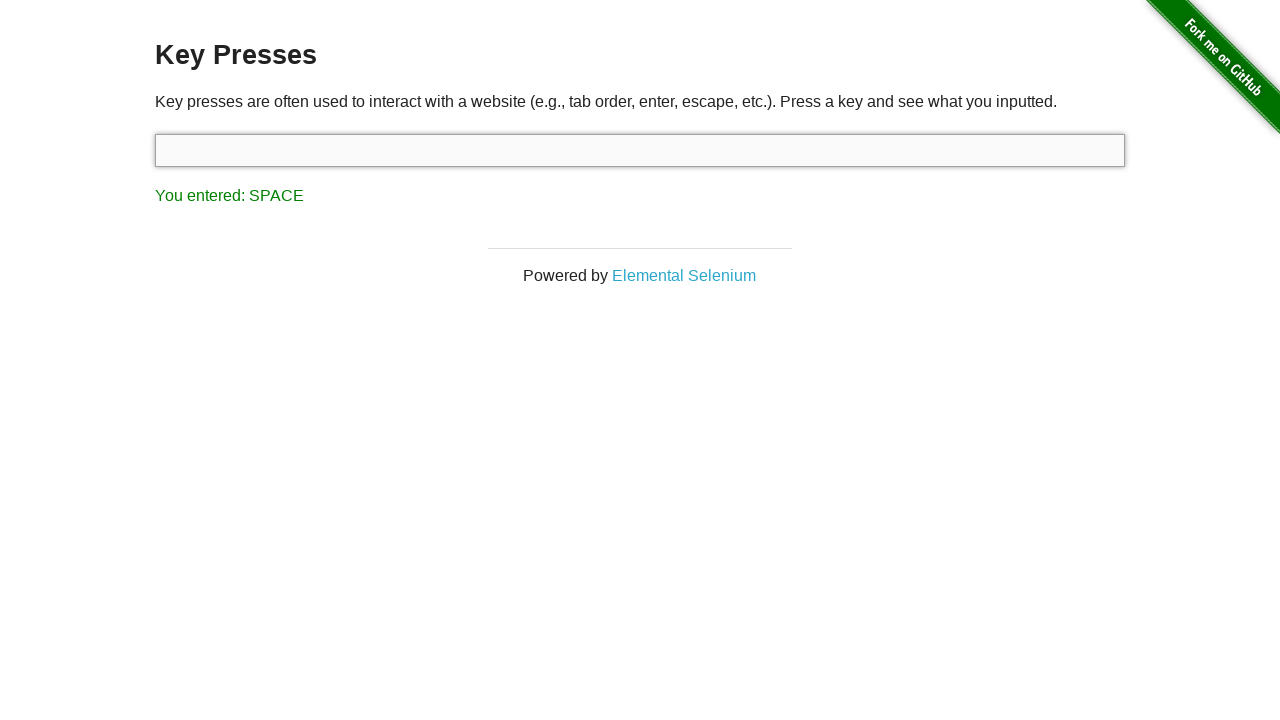

Retrieved result text: 'You entered: SPACE'
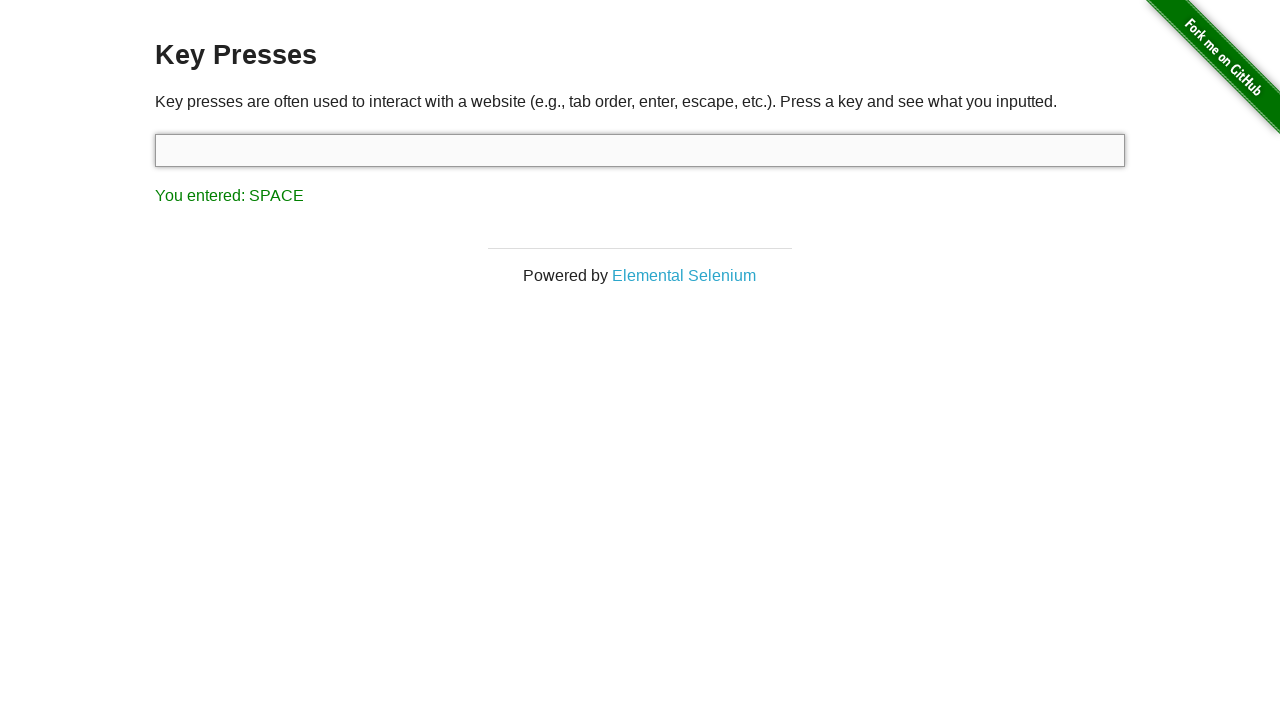

Verified result text matches expected value 'You entered: SPACE'
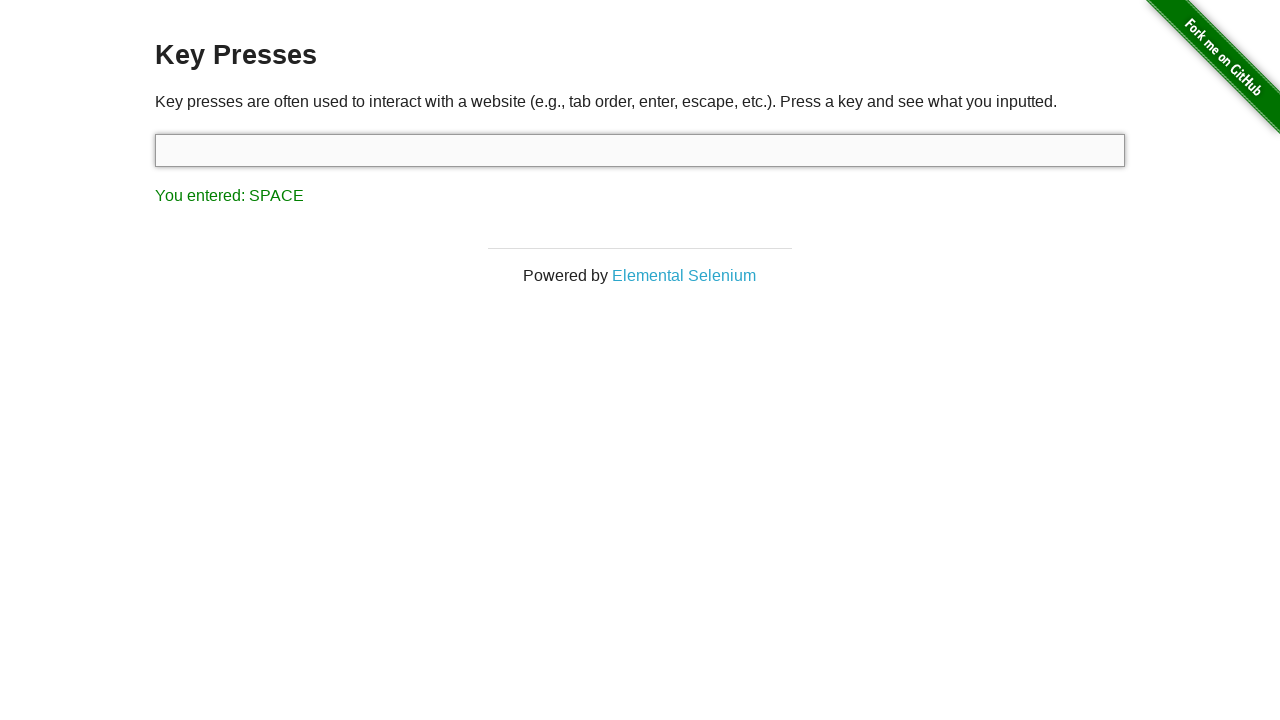

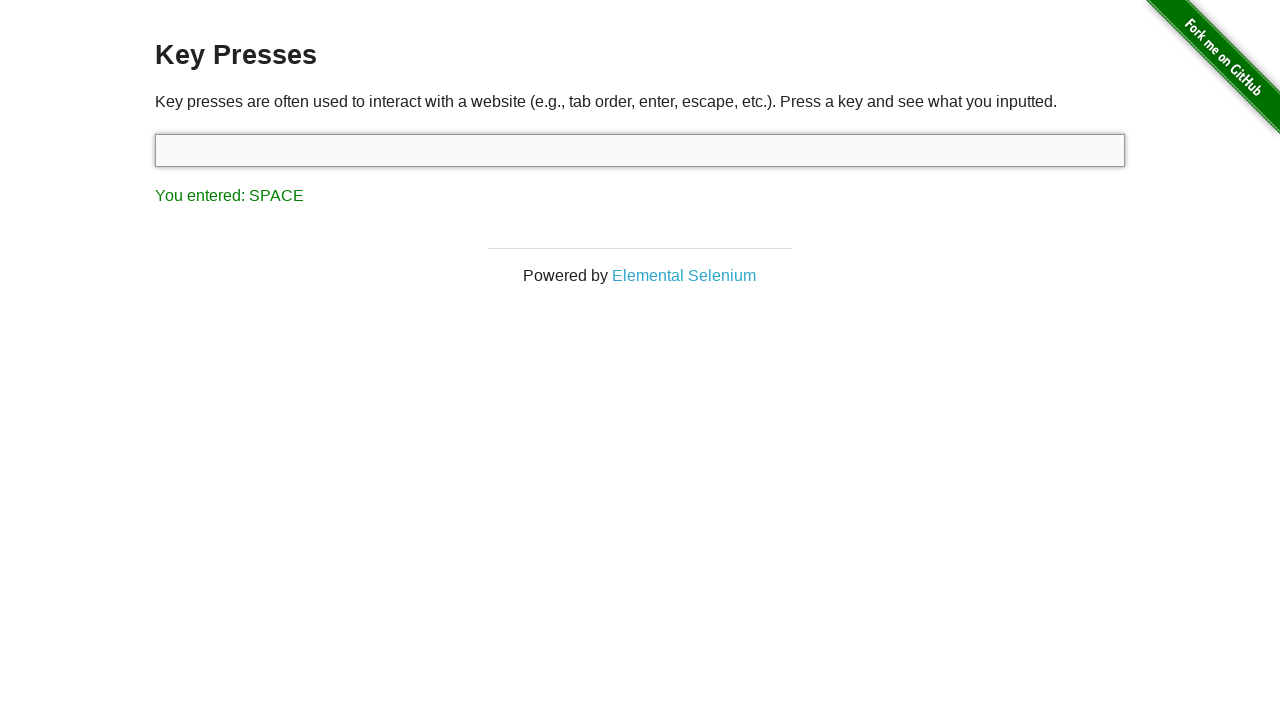